Navigates to HYR Tutorials website and scrolls to the footer copyright section

Starting URL: https://www.hyrtutorials.com/

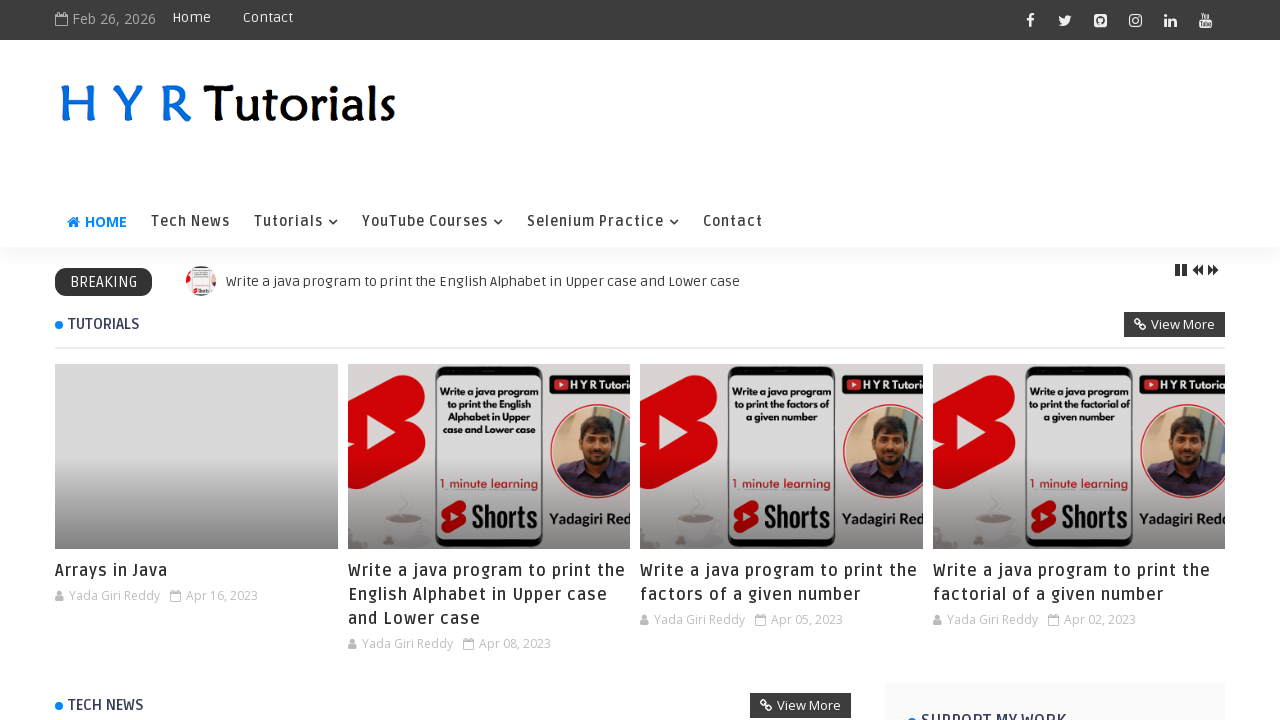

Navigated to HYR Tutorials website
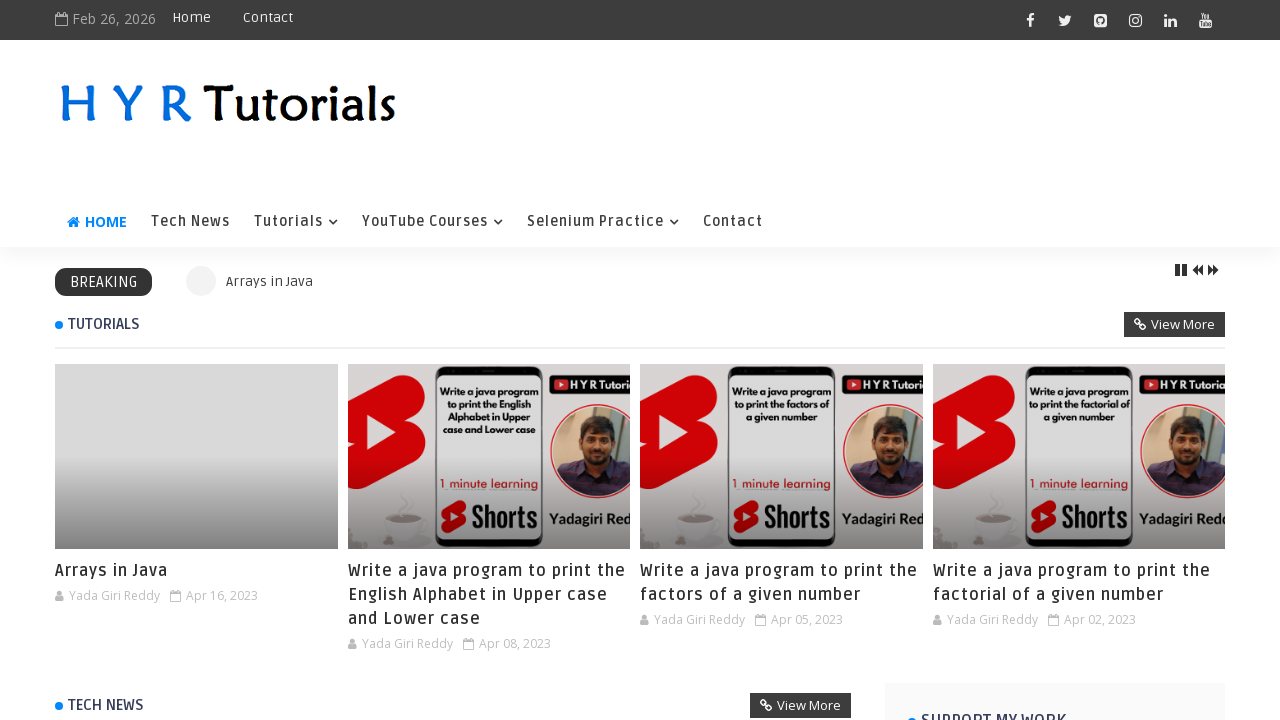

Scrolled to footer copyright section
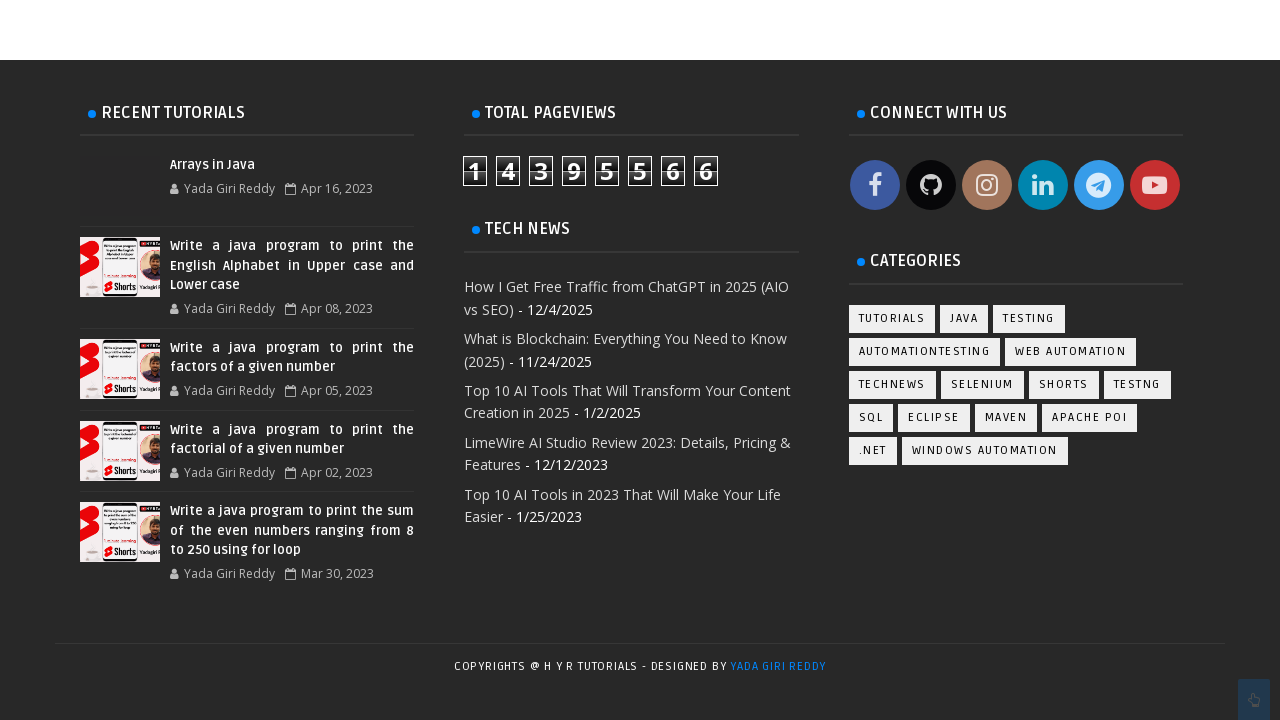

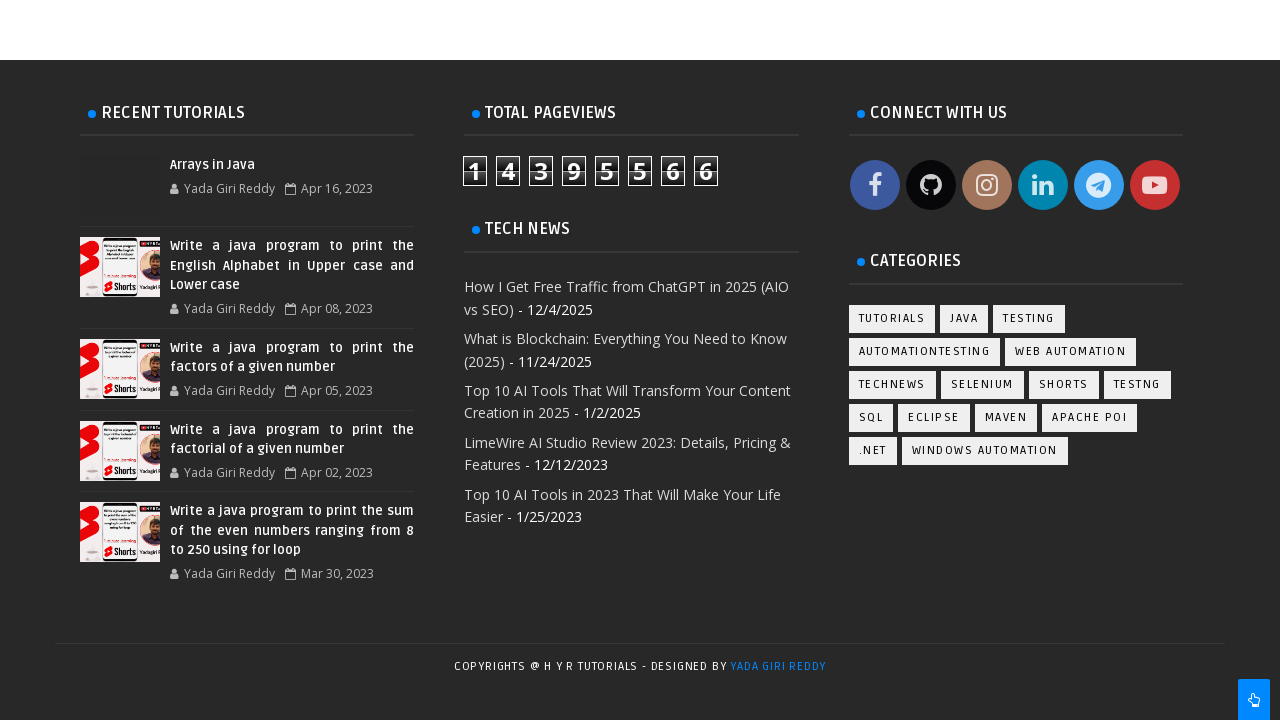